Tests JavaScript alert functionality by clicking the alert button, verifying alert text, and accepting the alert

Starting URL: https://the-internet.herokuapp.com/javascript_alerts

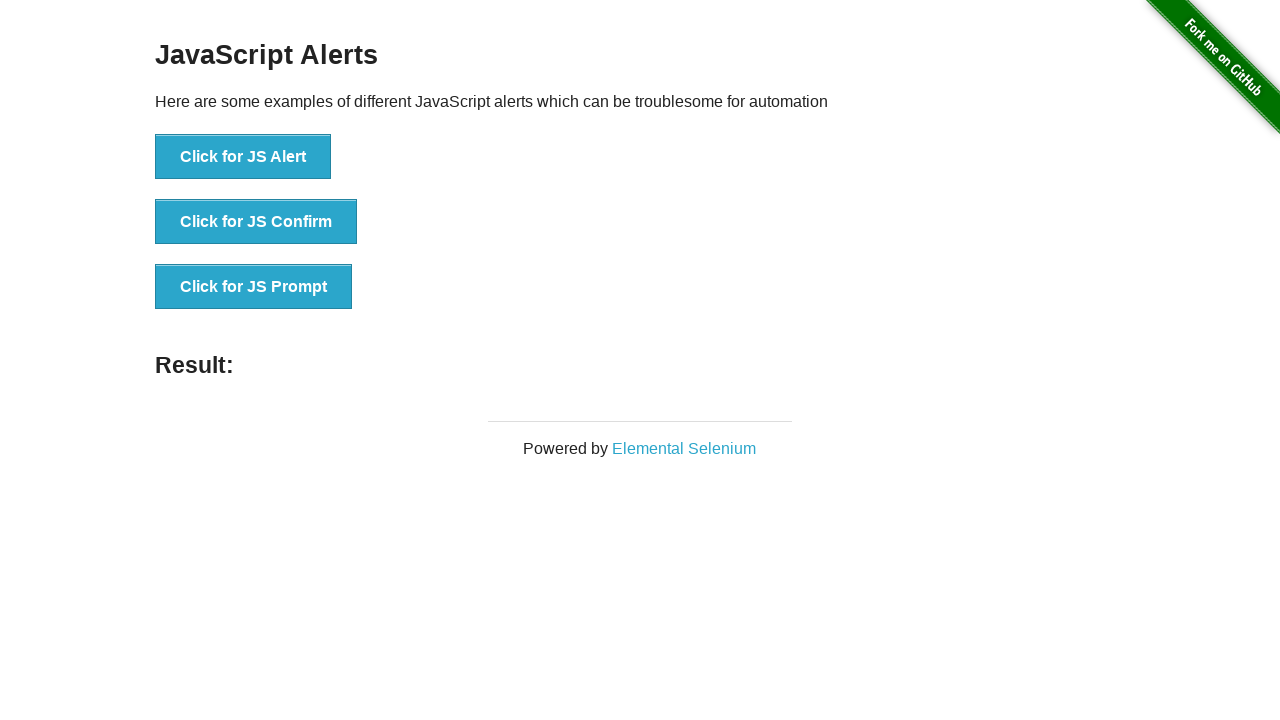

Navigated to JavaScript alerts test page
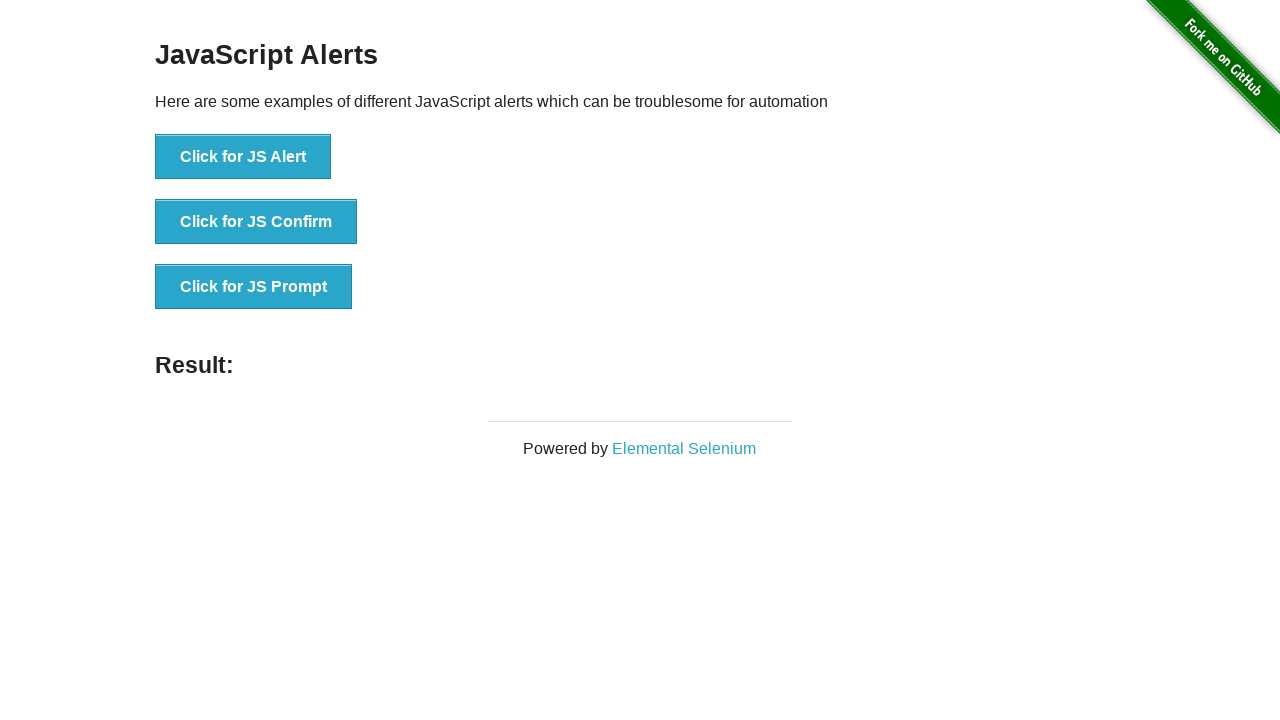

Clicked the 'Click for JS Alert' button at (243, 157) on text='Click for JS Alert'
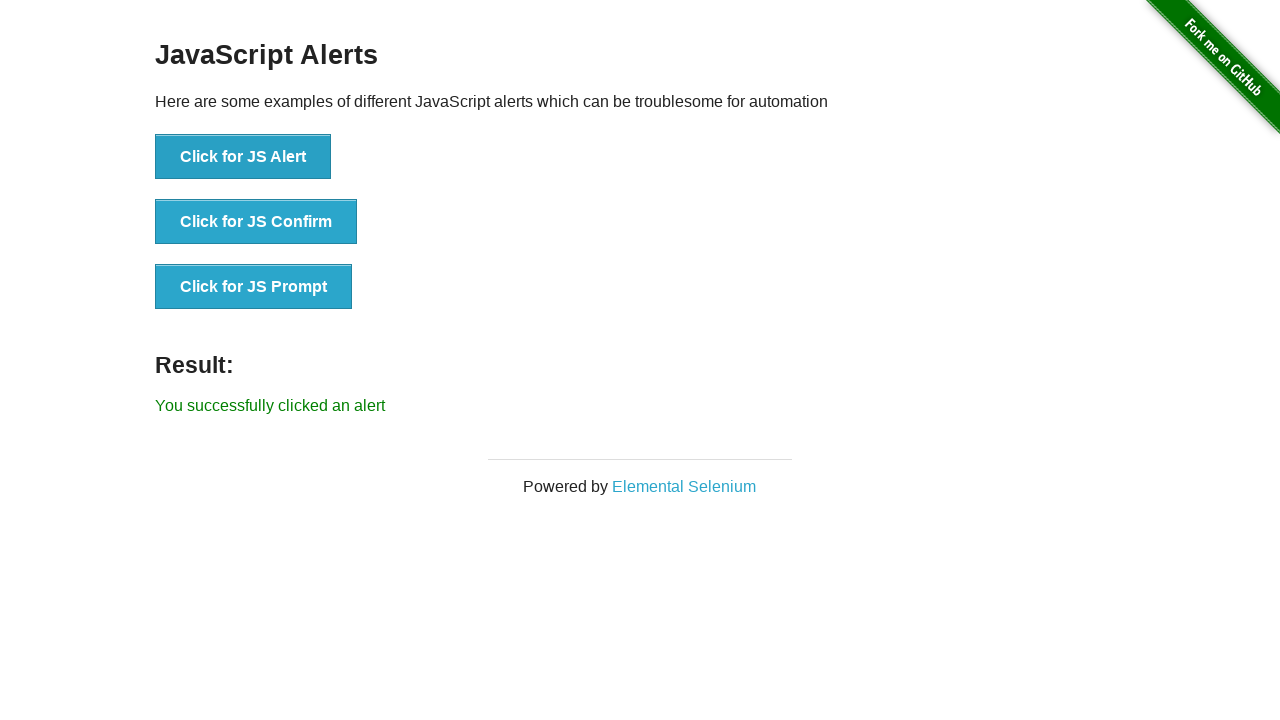

Set up dialog handler to accept alert
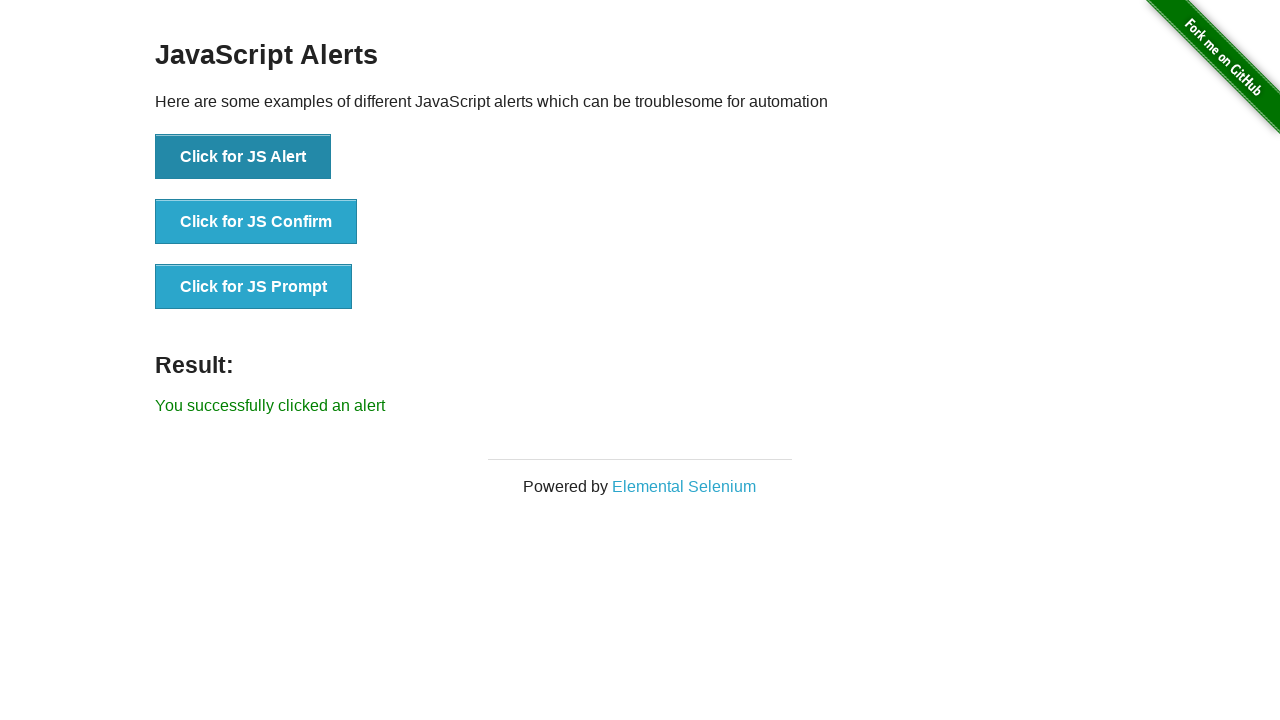

Clicked the alert button and accepted the JavaScript alert at (243, 157) on text='Click for JS Alert'
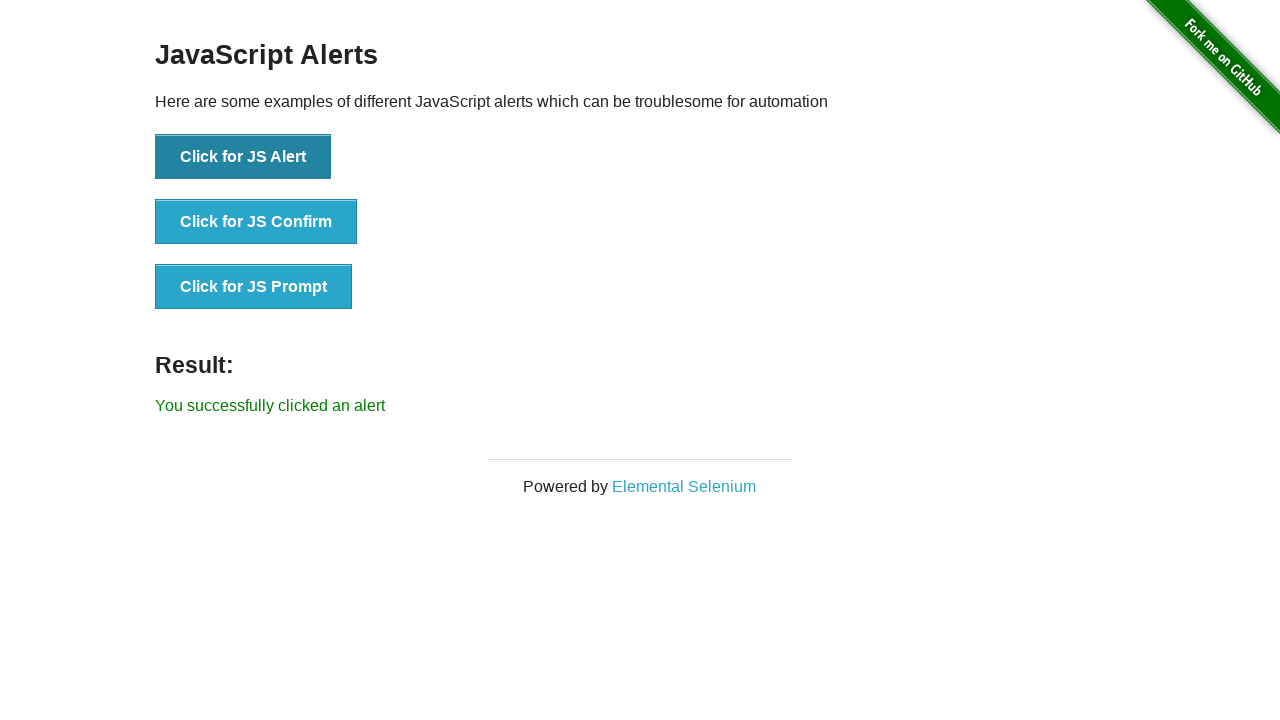

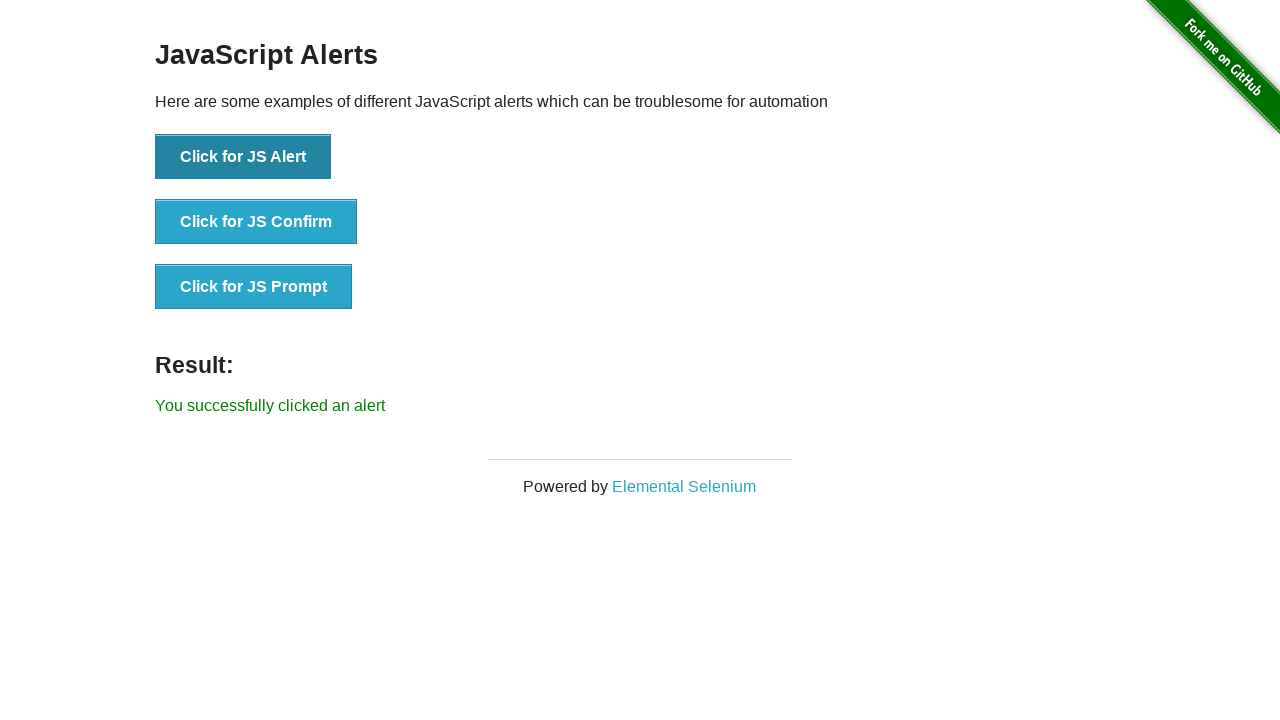